Tests email validation on a temporary code login form by entering a single invalid email (missing @ symbol) and verifying the error message is displayed correctly.

Starting URL: https://lk.rt.ru/

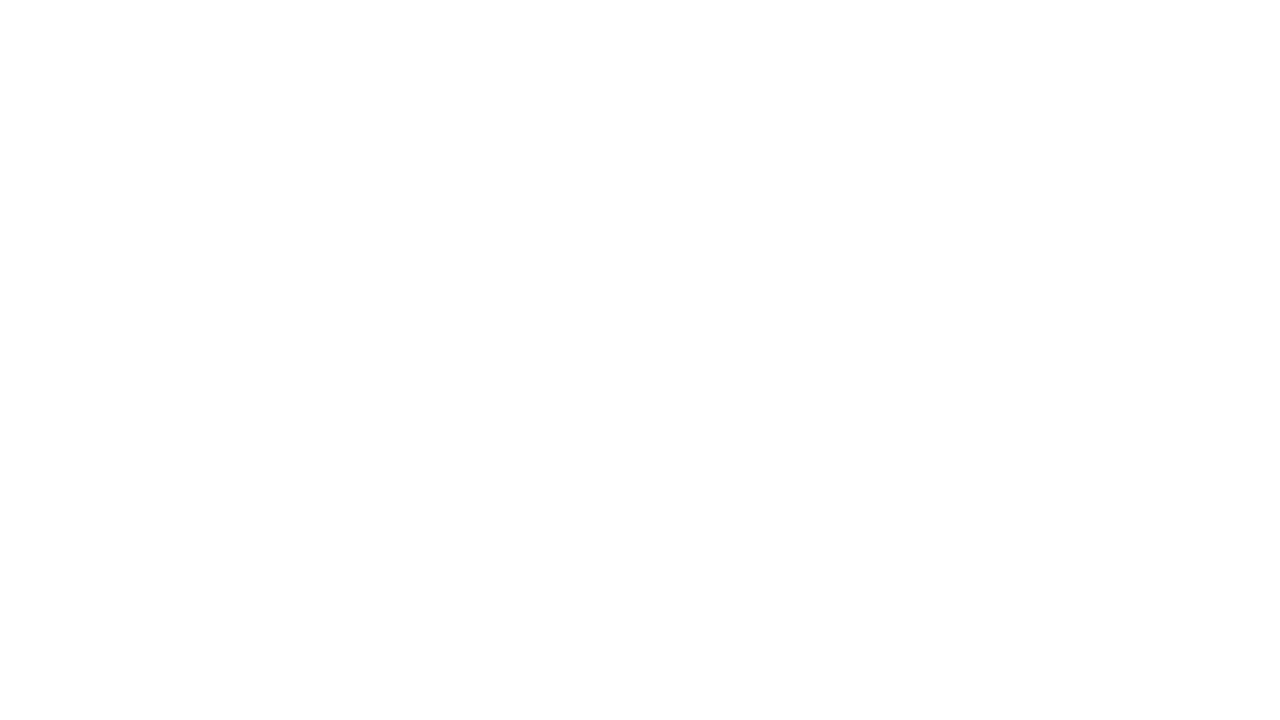

Form loaded - card title element is visible
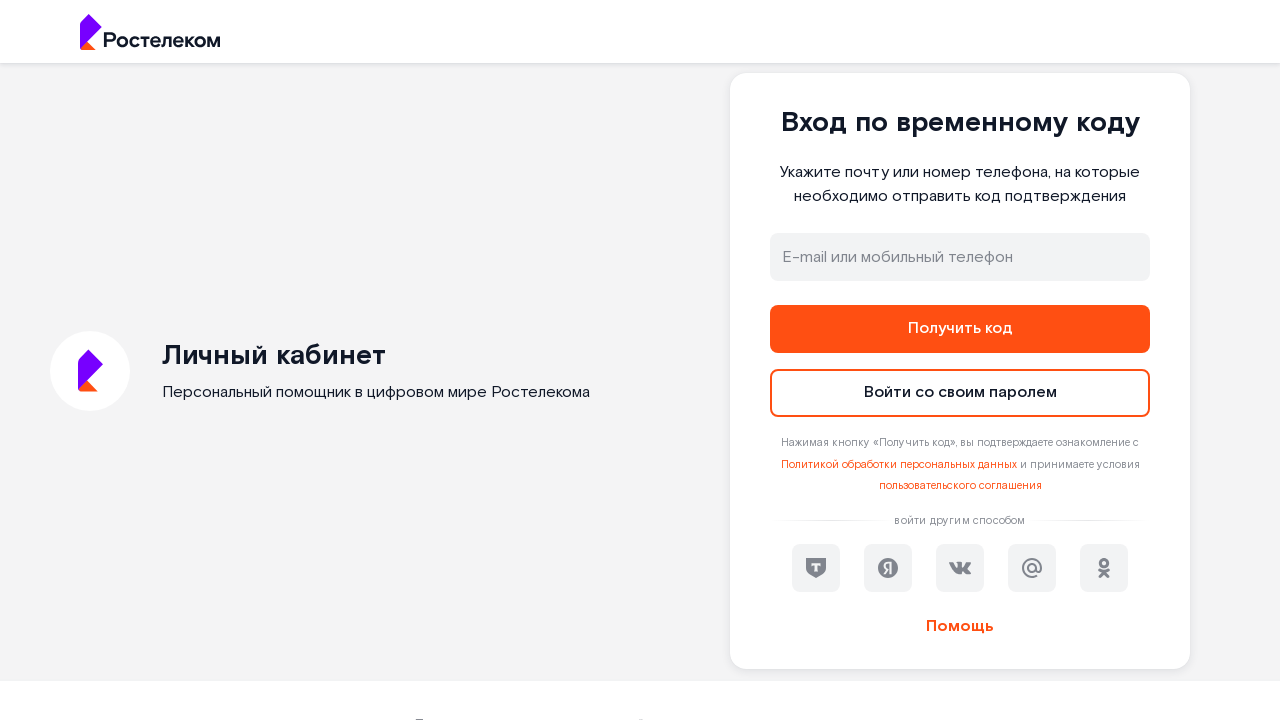

Cleared email input field on #address
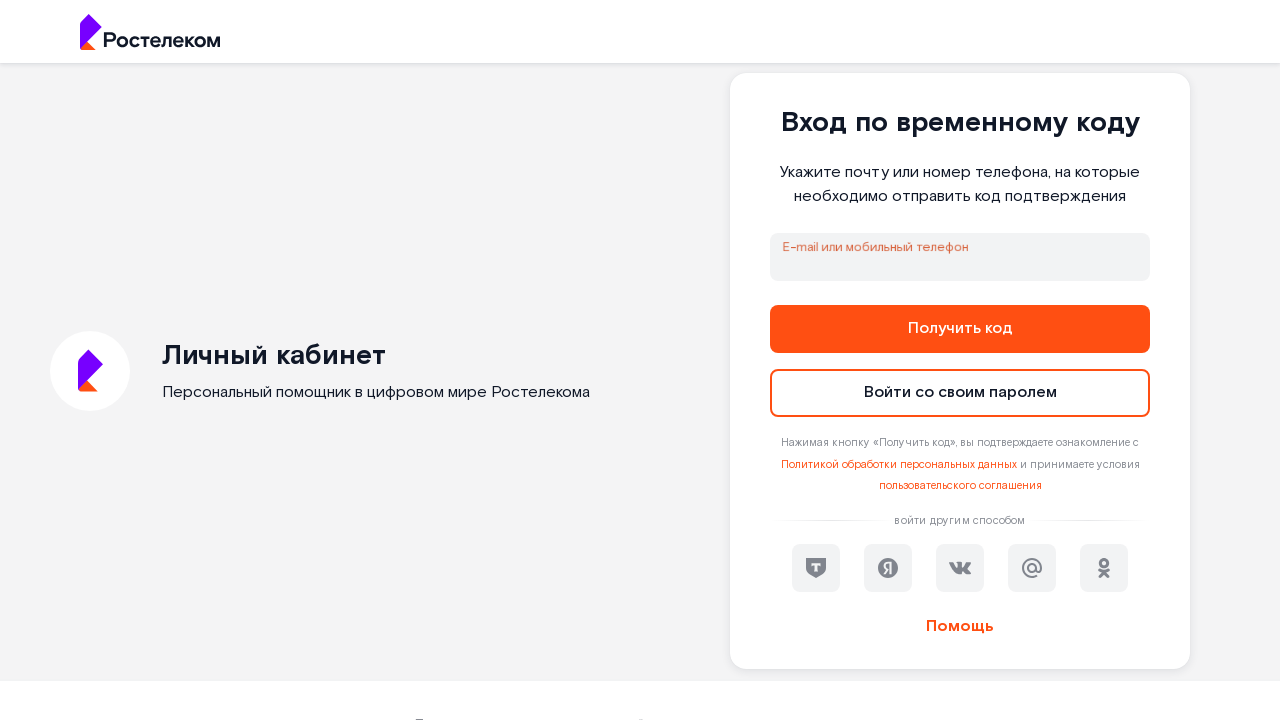

Entered invalid email 'testdomain.com' (missing @ symbol) on #address
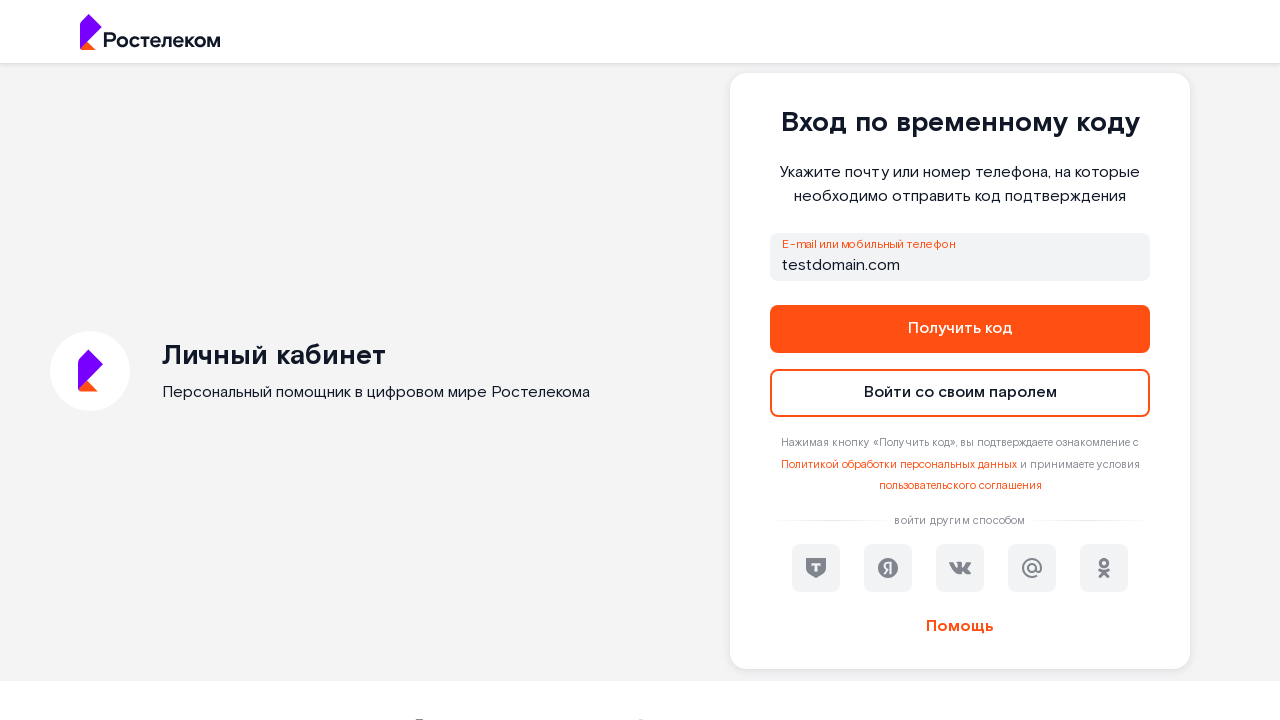

Clicked 'Get code' button to submit form with invalid email at (960, 329) on #otp_get_code
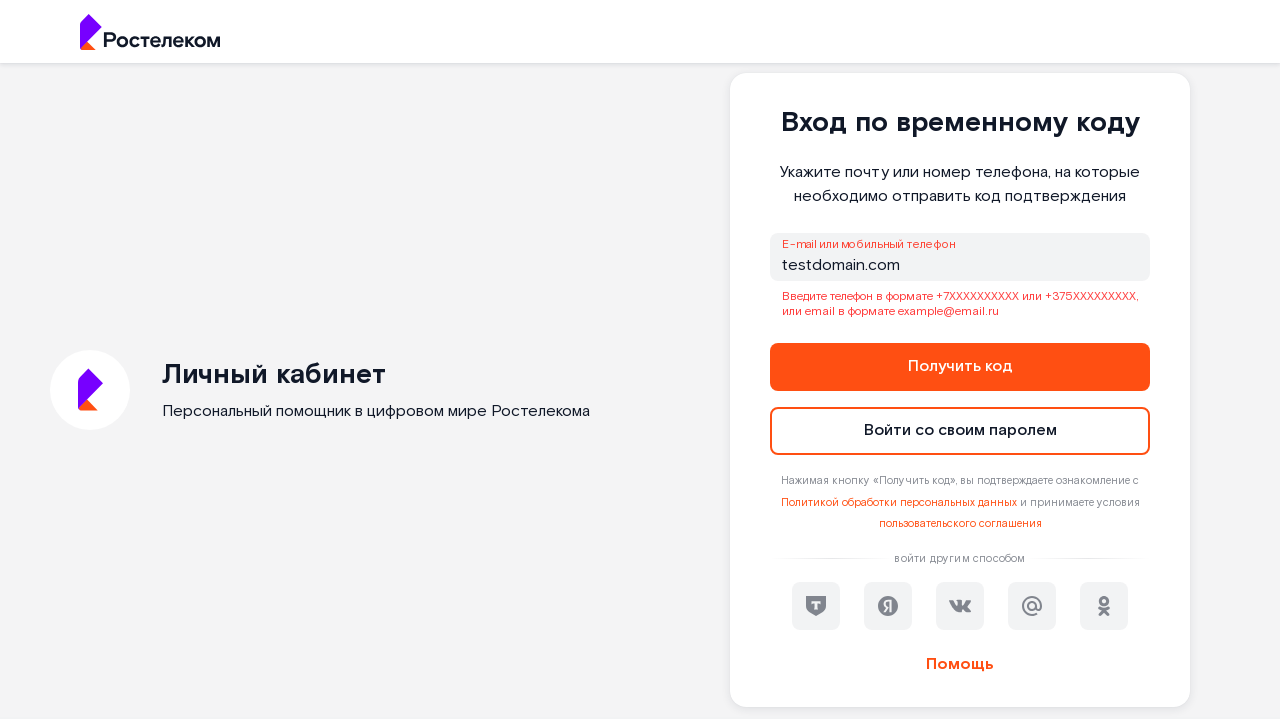

Error message element became visible
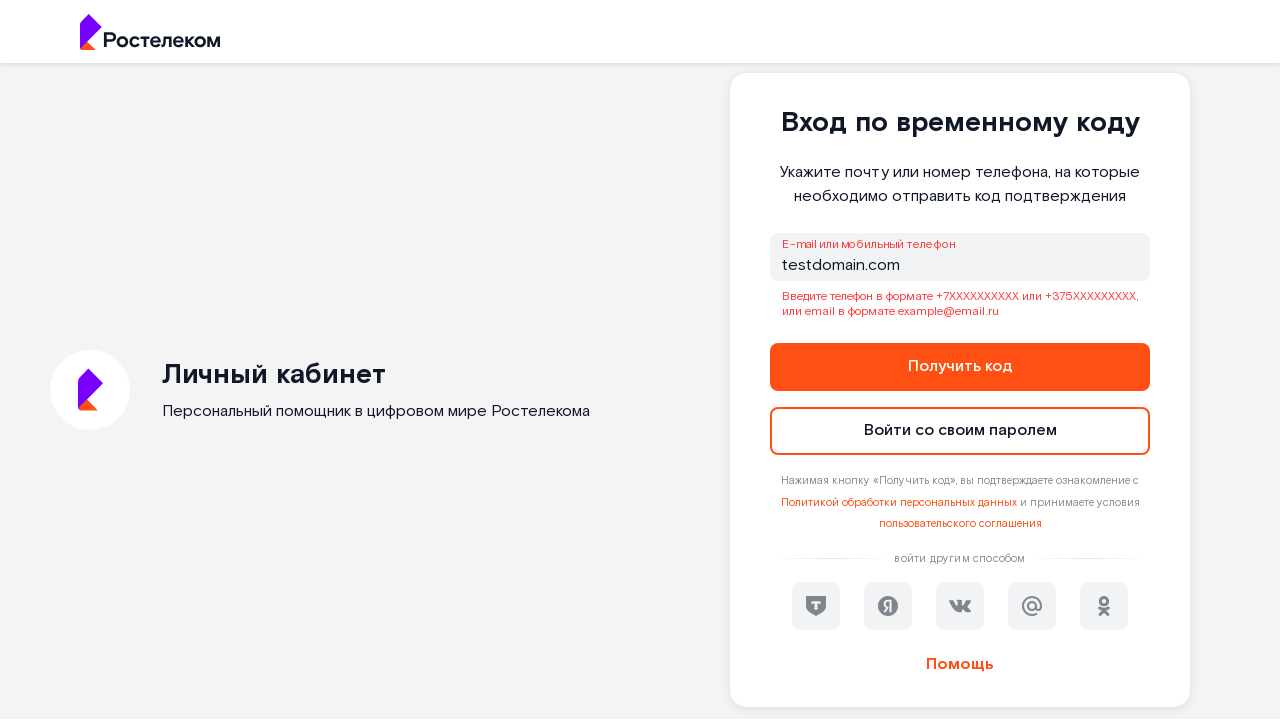

Verified error message is visible for invalid email
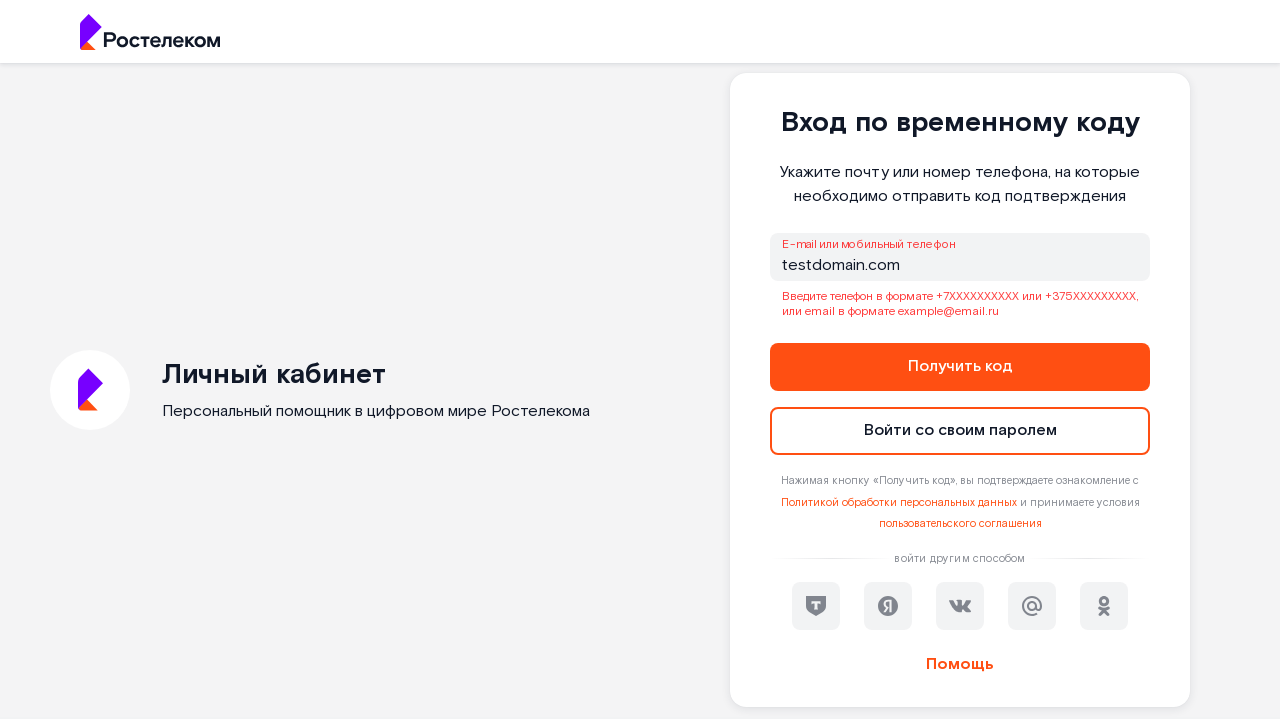

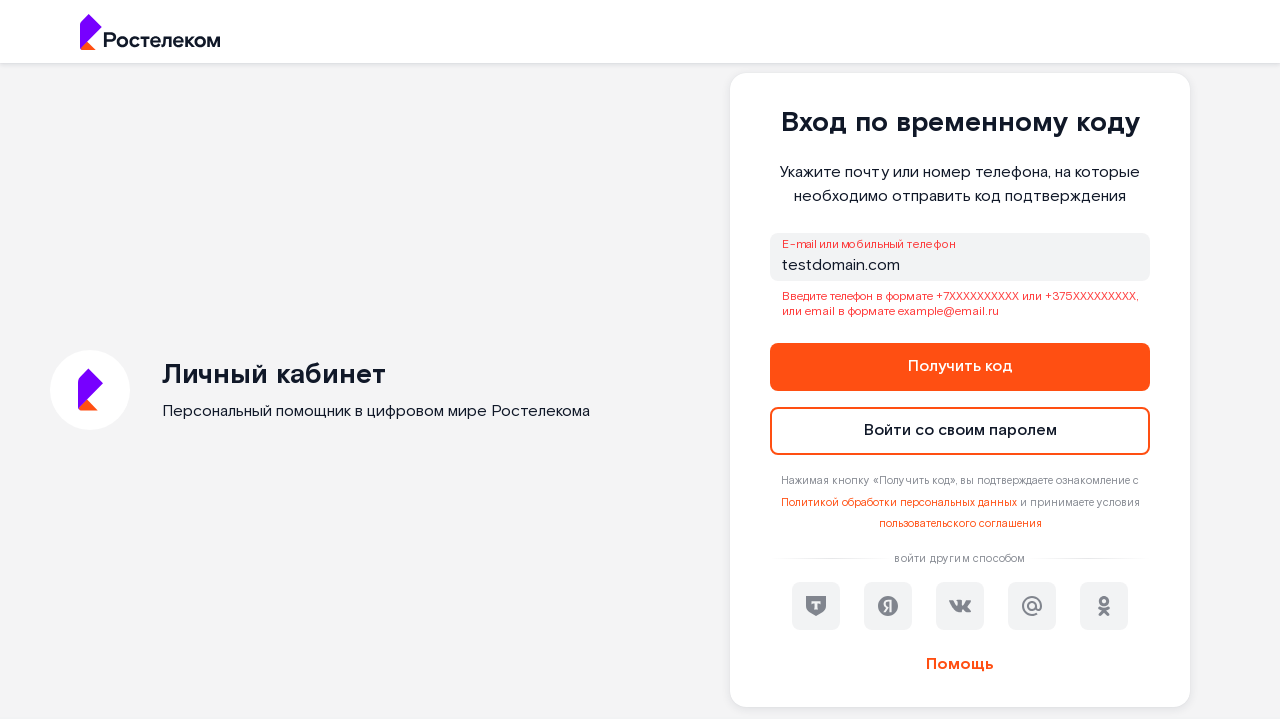